Fills out a registration form with personal information including name, address, phone, SSN, username and password, then submits the form

Starting URL: https://parabank.parasoft.com/parabank/register.htm

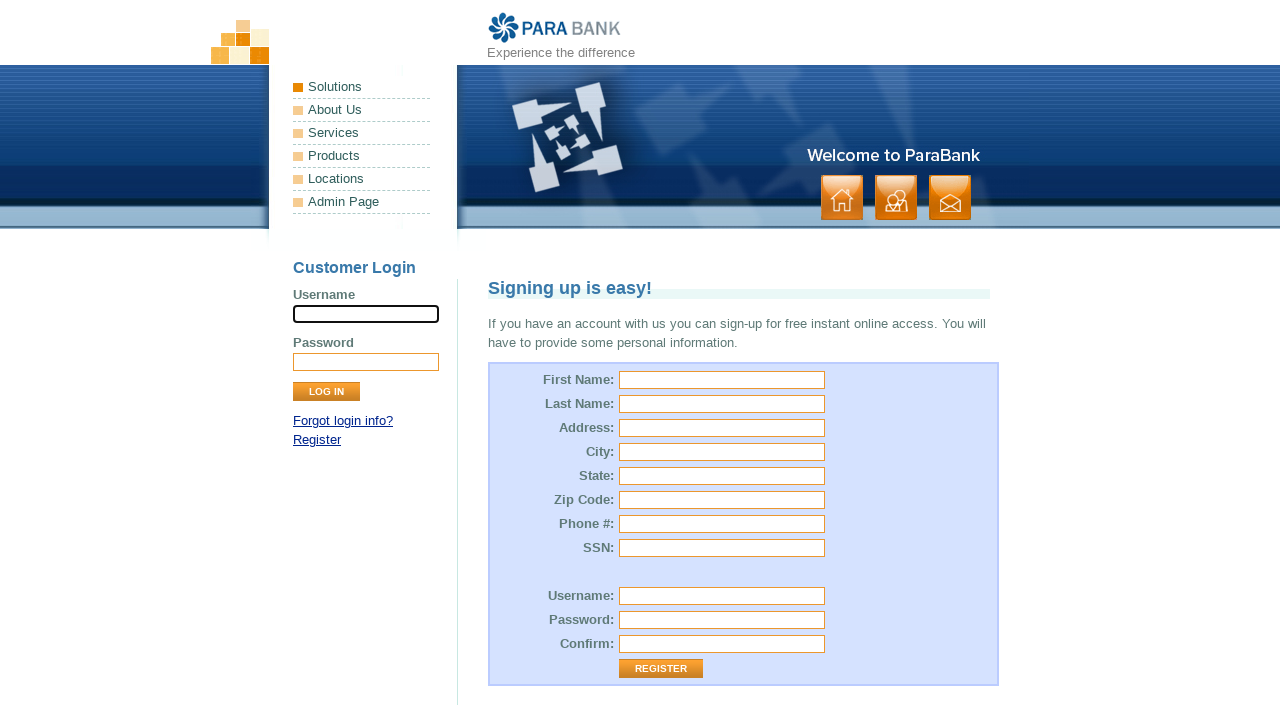

Filled first name field with 'Sophia' on #customer\.firstName
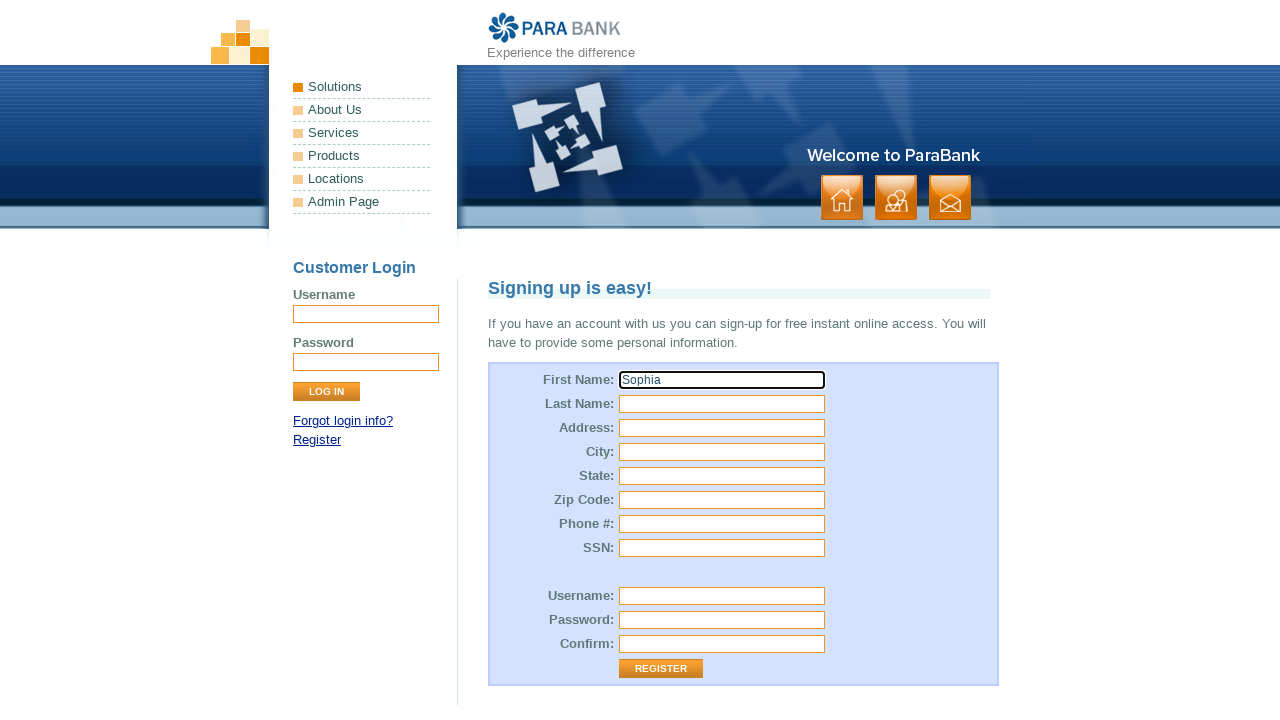

Filled last name field with 'Martinez' on #customer\.lastName
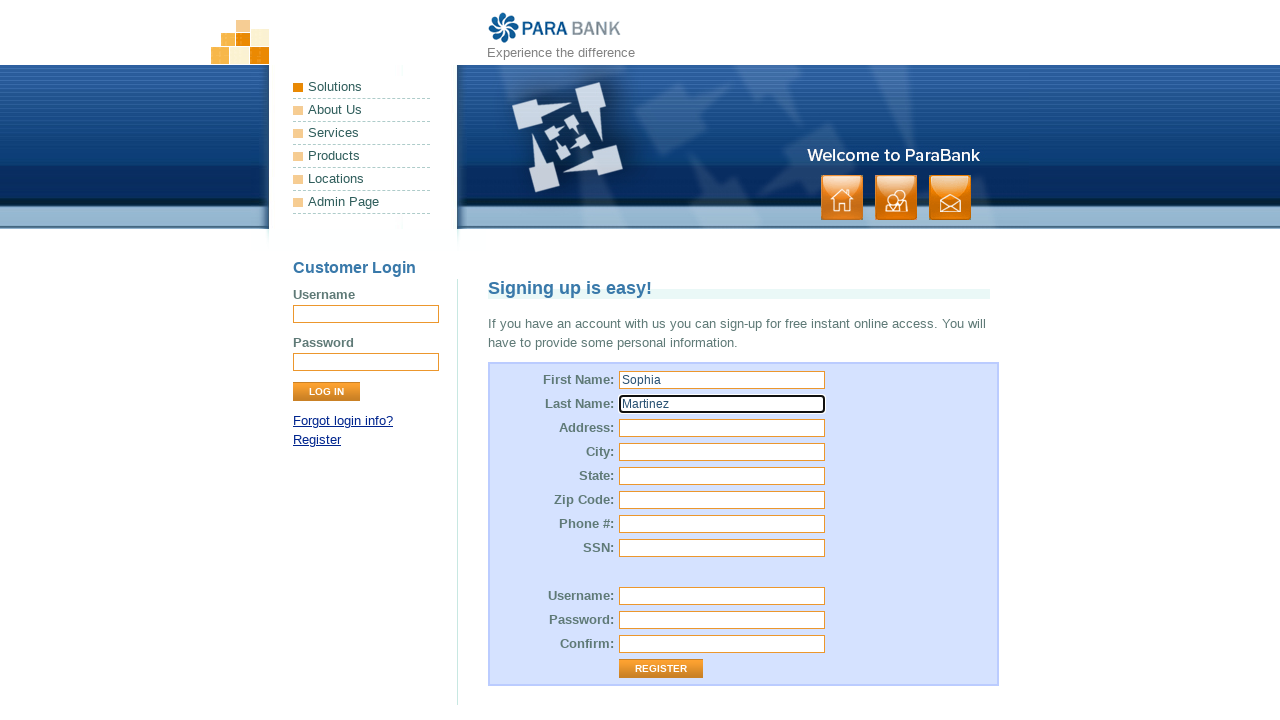

Filled street address with '450 Park Avenue' on input[name='customer.address.street']
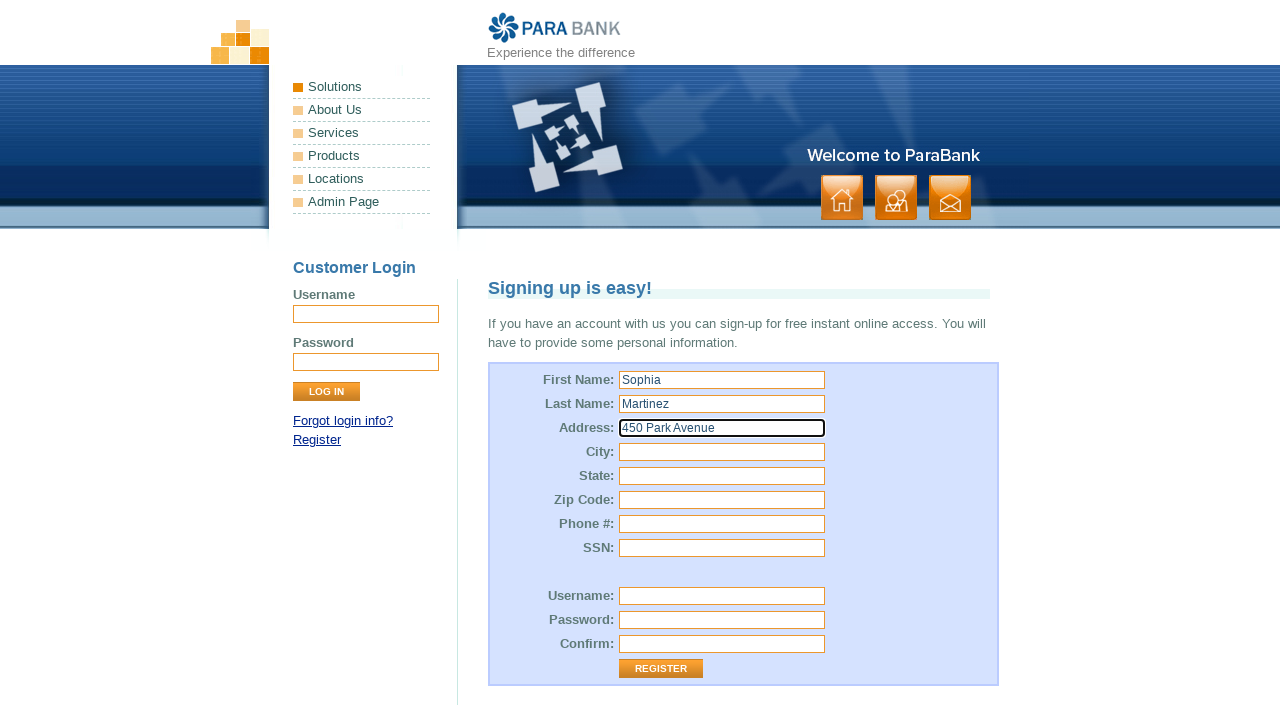

Filled city field with 'San Francisco' on input[name='customer.address.city']
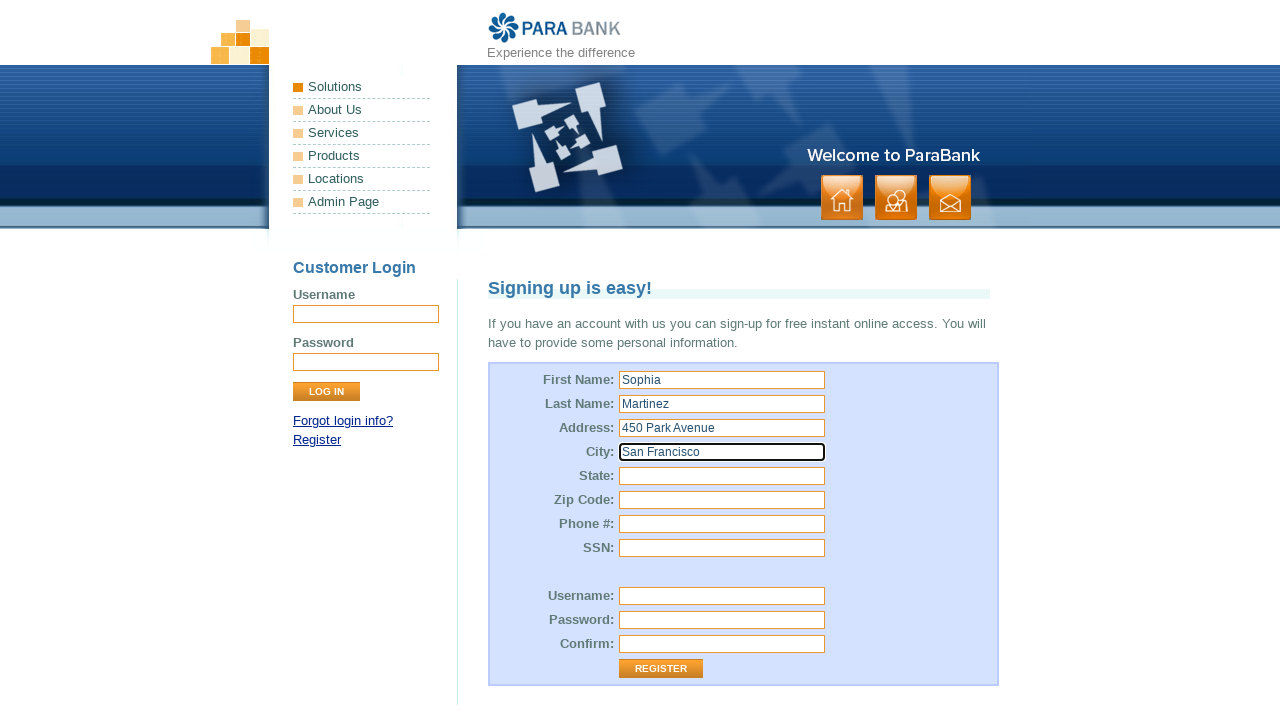

Filled state field with 'CA' on #customer\.address\.state
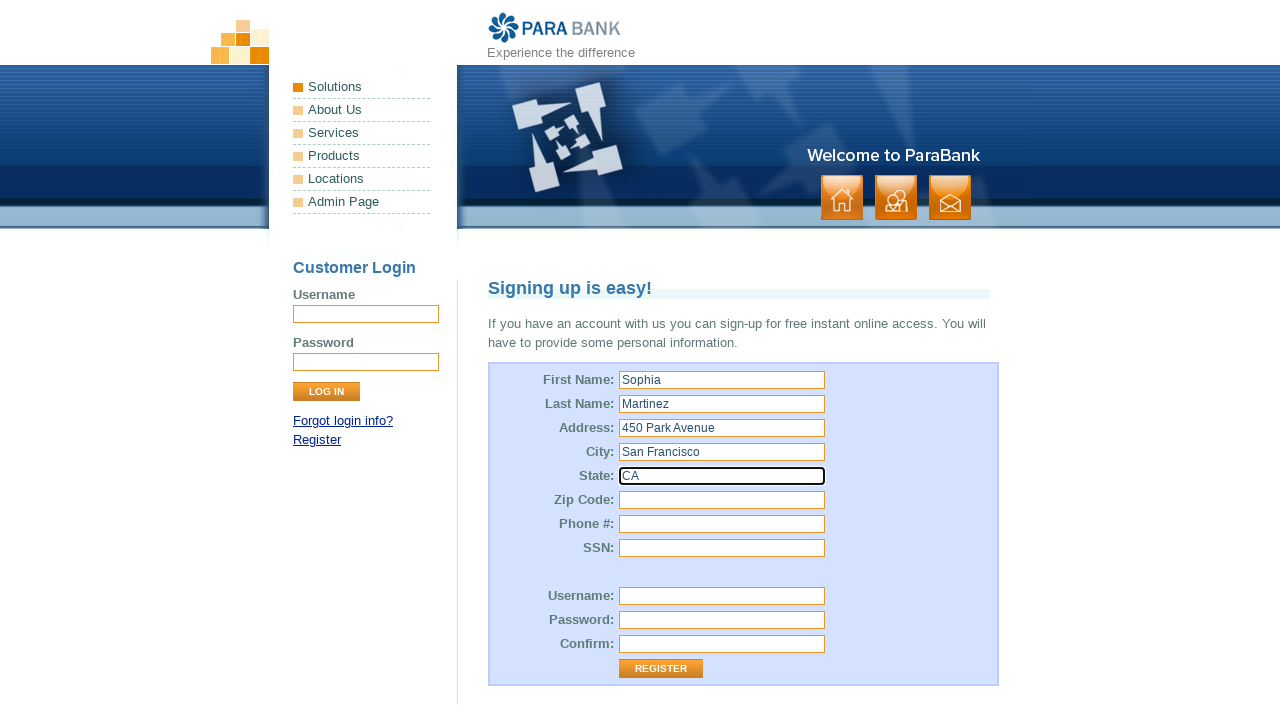

Filled zip code field with '94102' on input[name='customer.address.zipCode']
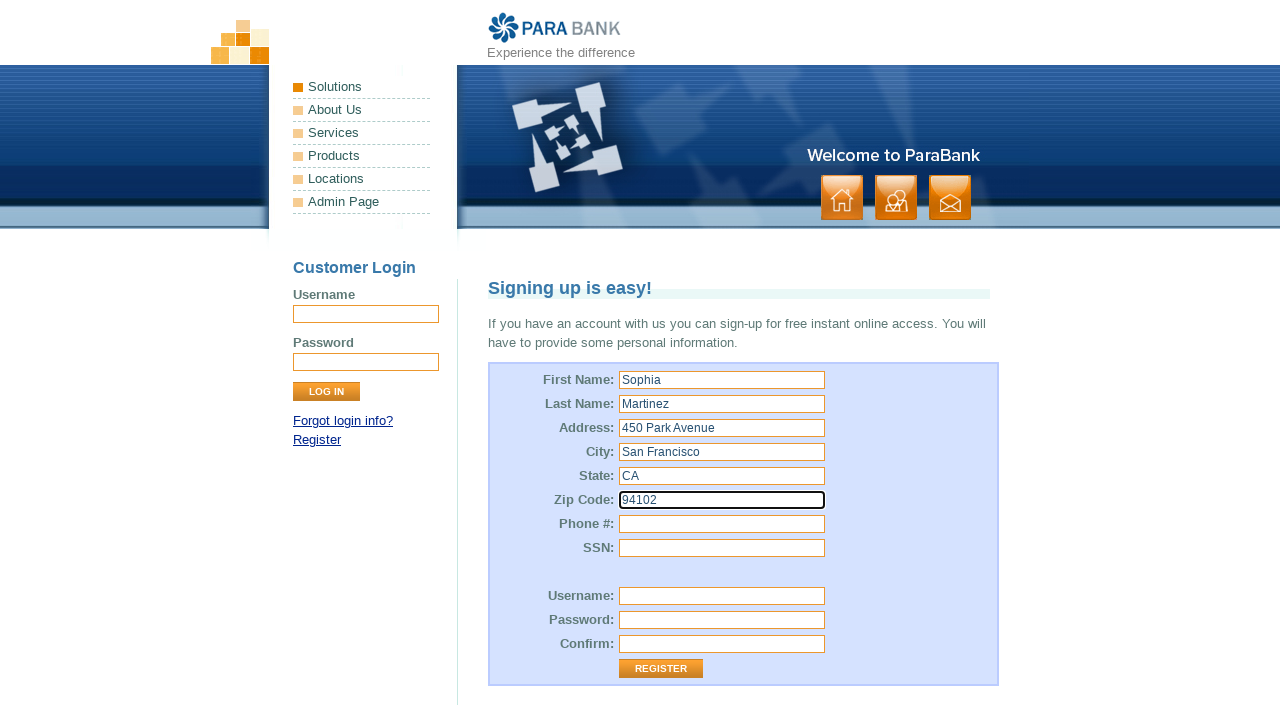

Filled phone number field with '4155551234' on input[name='customer.phoneNumber']
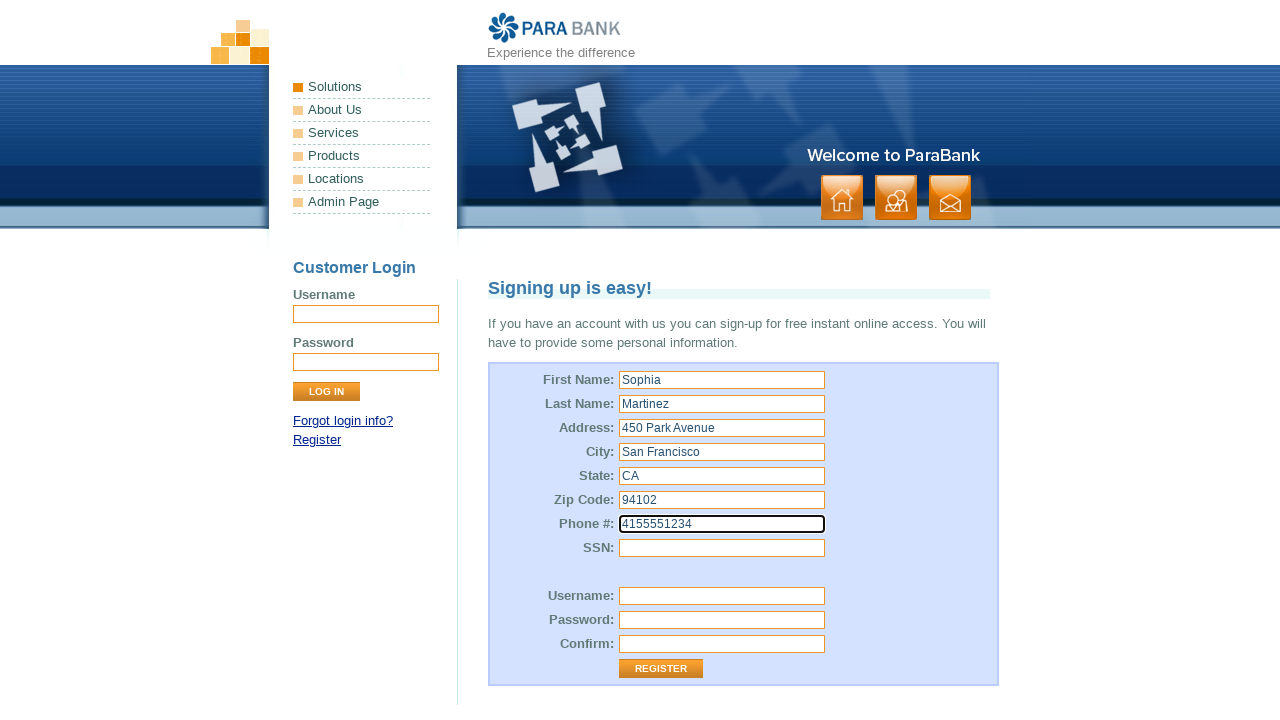

Filled SSN field with '987654321' on #customer\.ssn
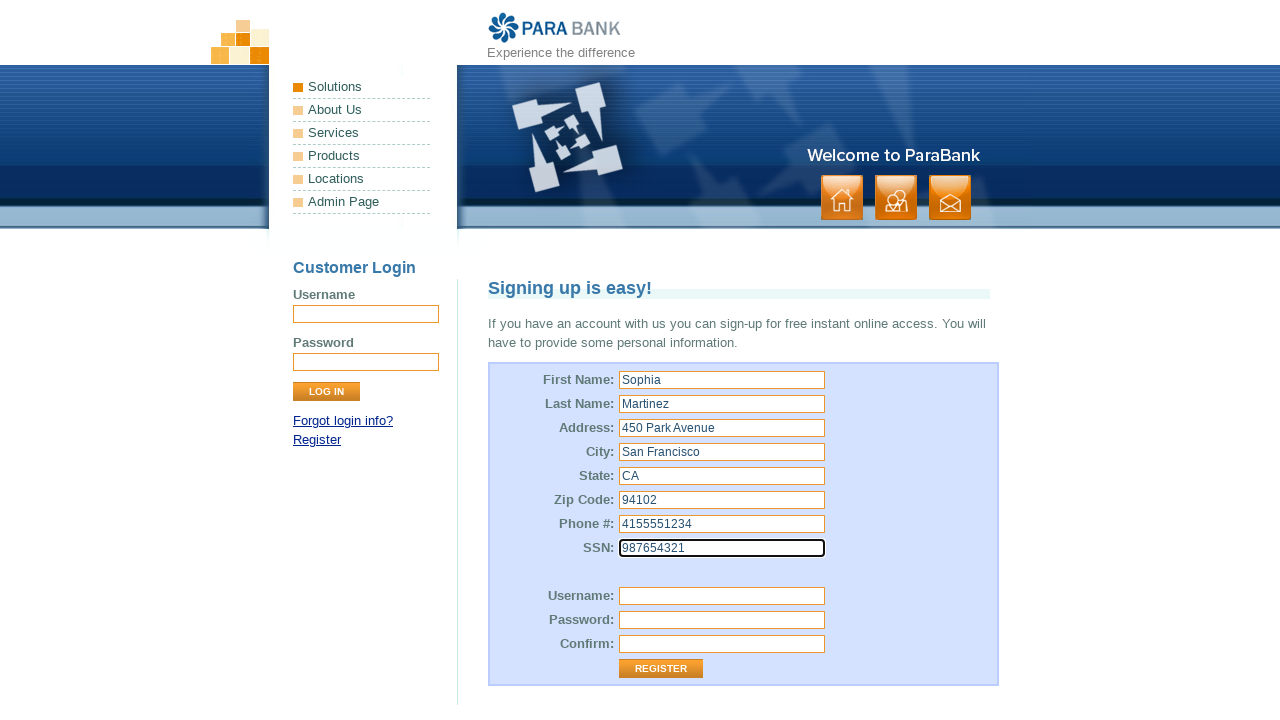

Filled username field with 'TestUser2024' on #customer\.username
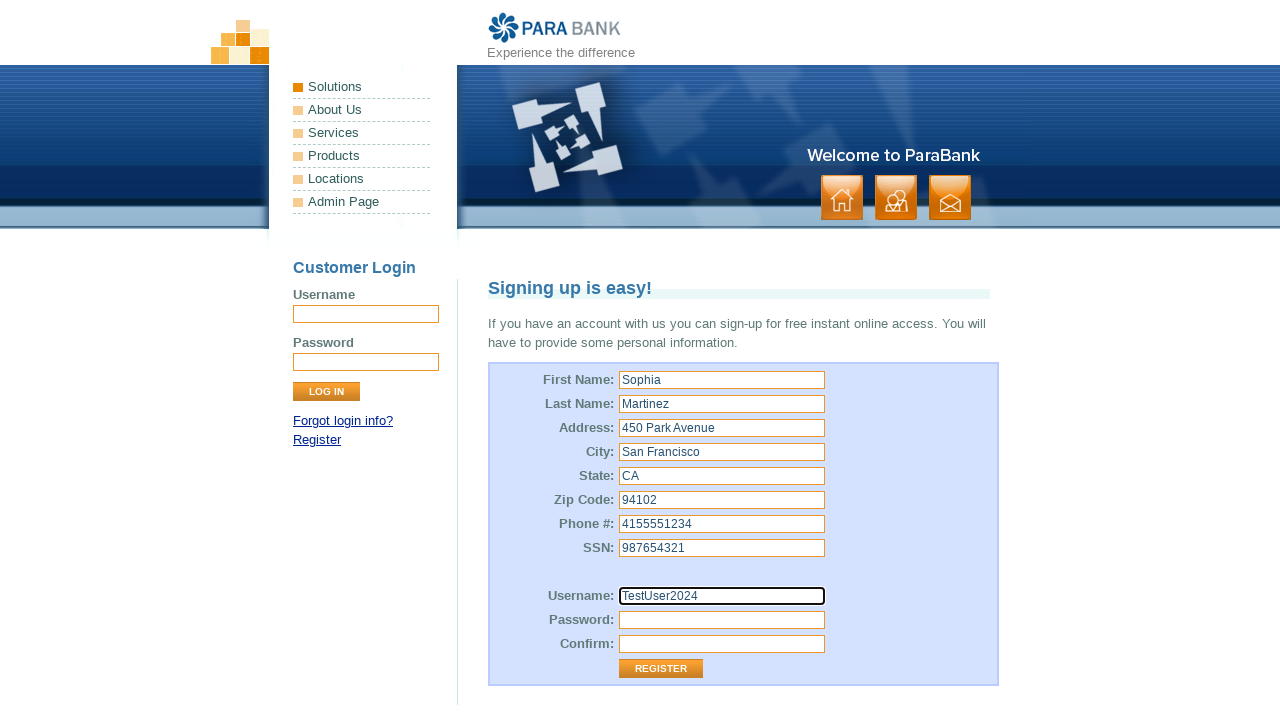

Filled password field with 'SecurePass123' on input[name='customer.password']
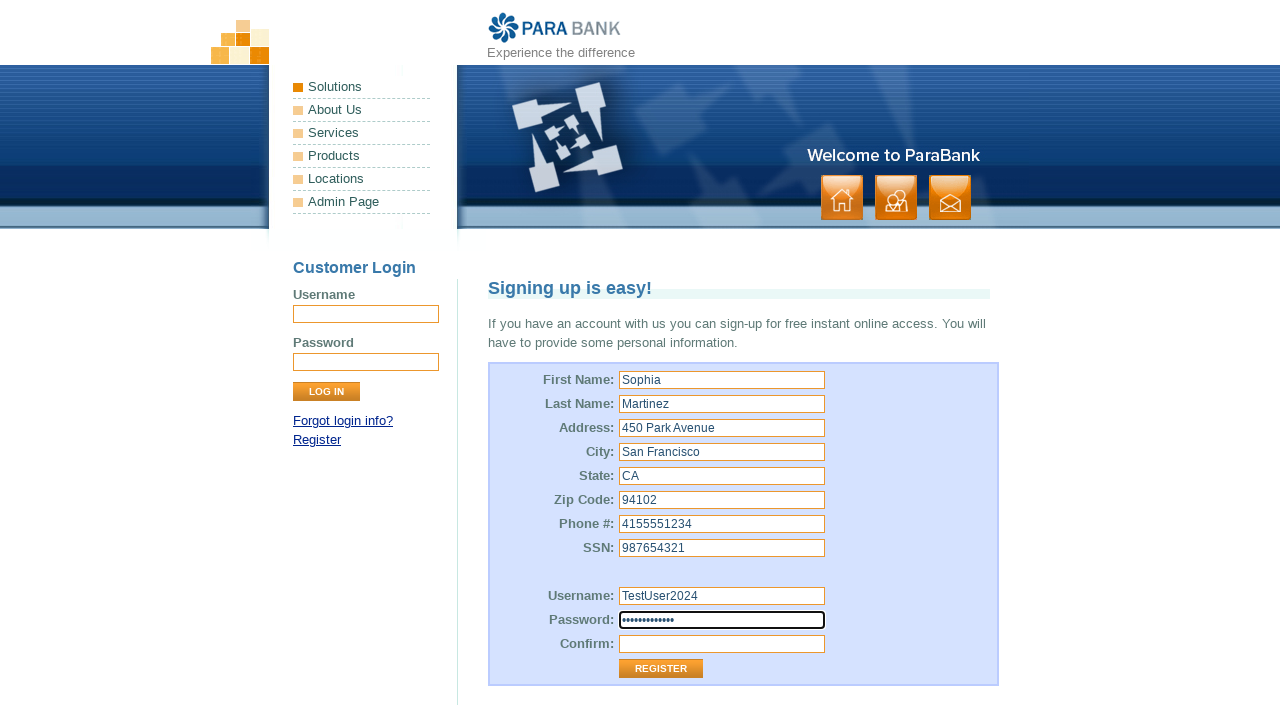

Confirmed password by filling repeated password field on #repeatedPassword
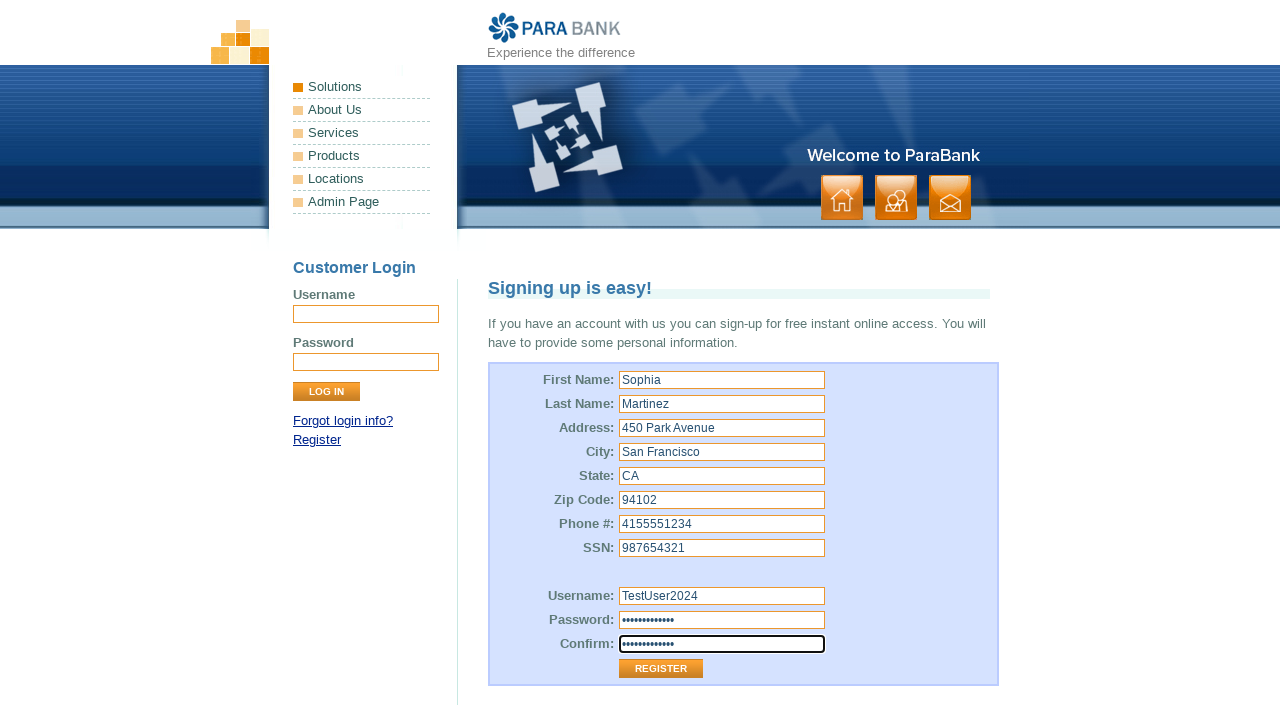

Clicked register button to submit form at (640, 651) on #footermainPanel
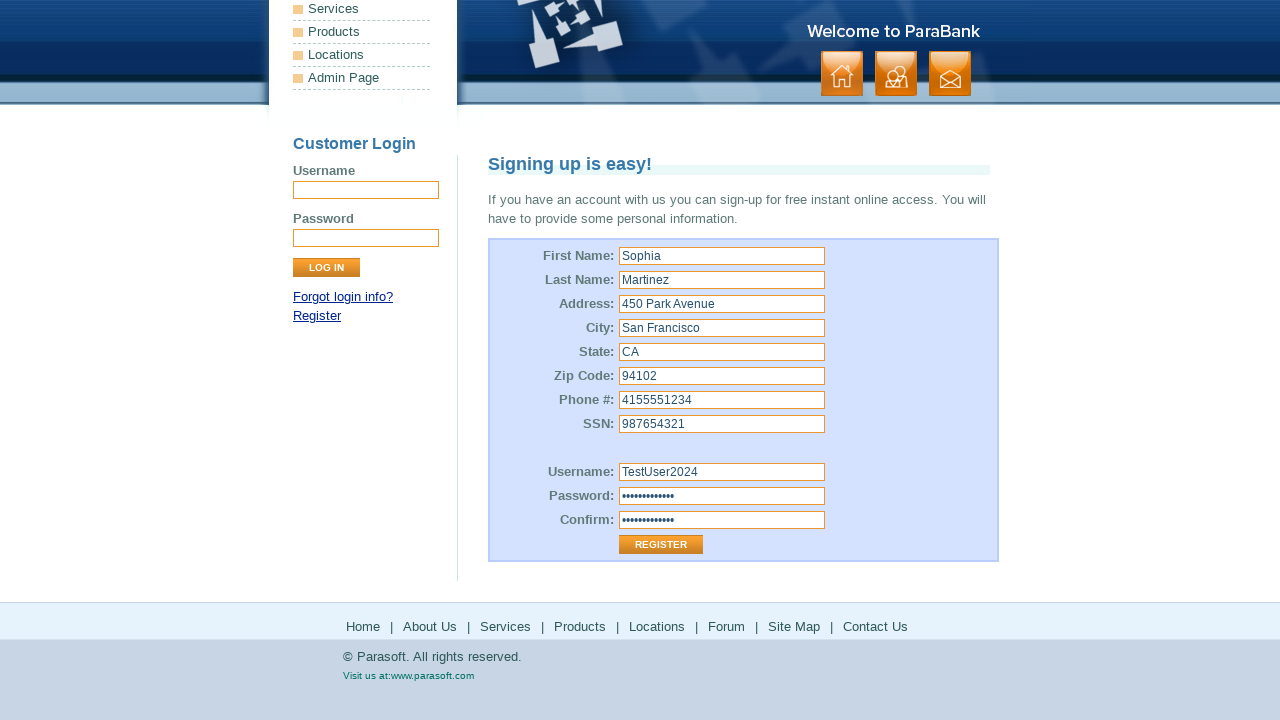

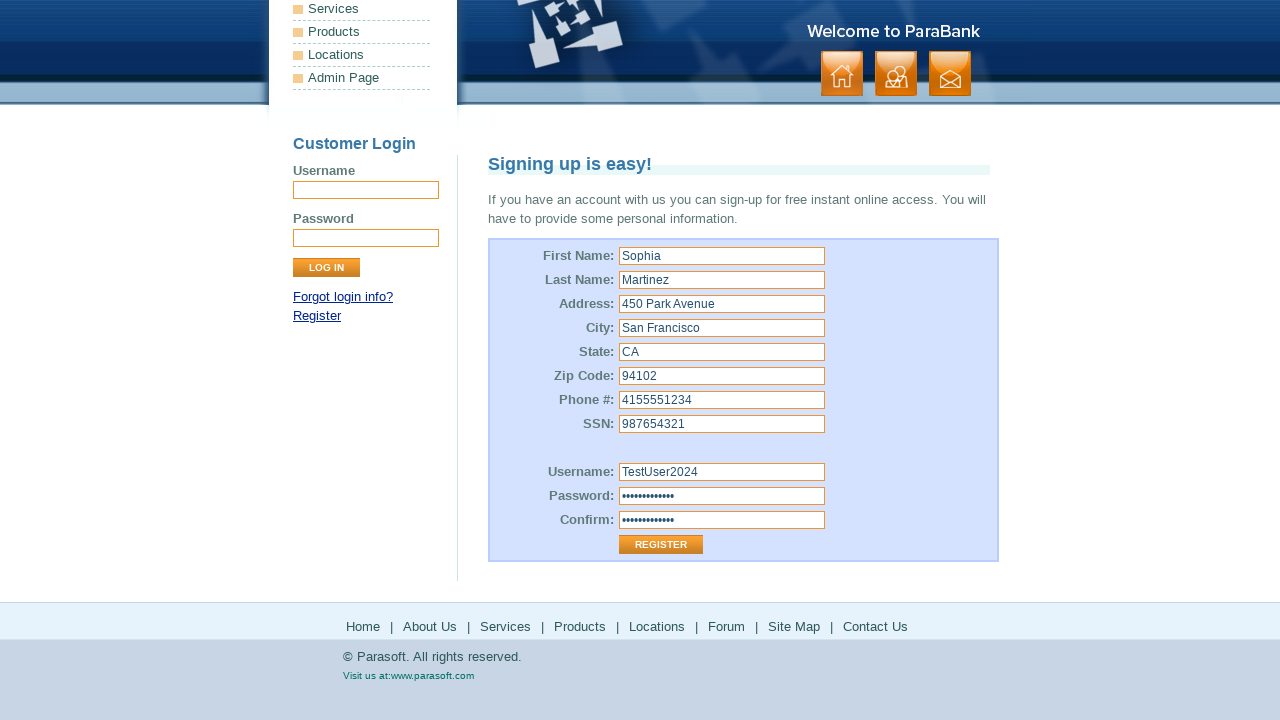